Tests the "Get started" link navigation and verifies the Installation heading appears

Starting URL: https://playwright.dev/

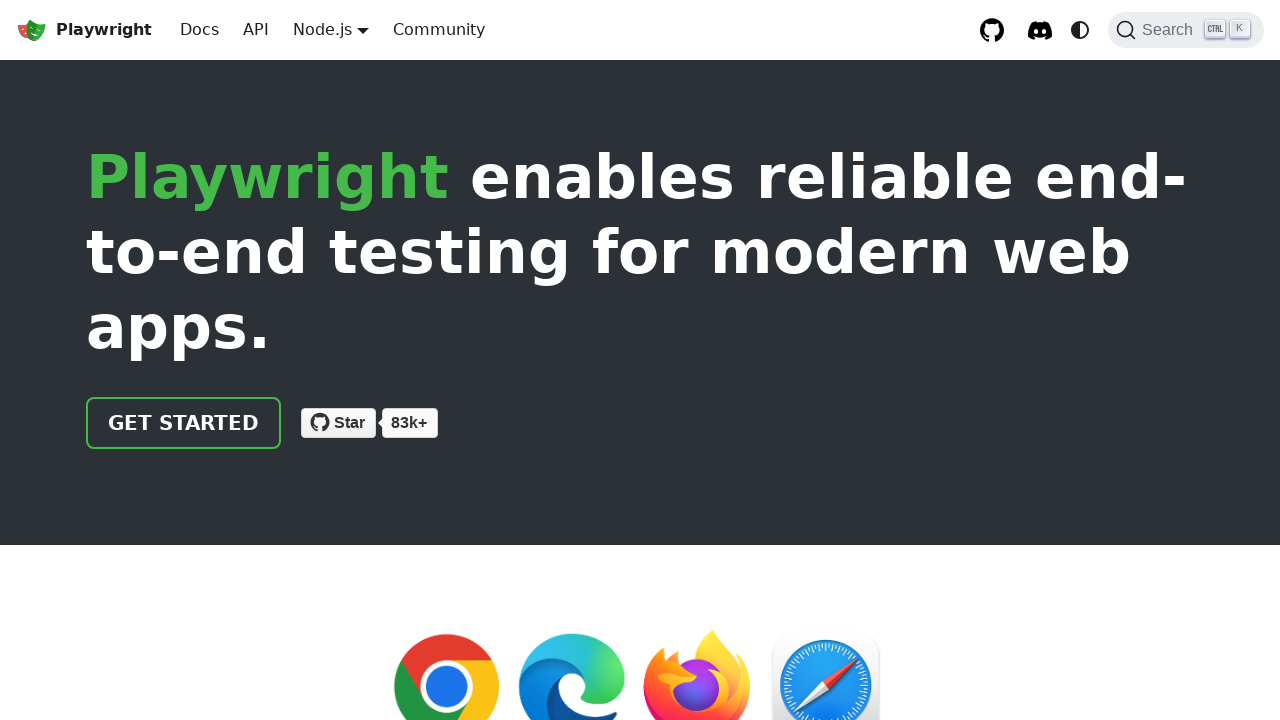

Clicked 'Get started' link at (184, 423) on internal:role=link[name="Get started"i]
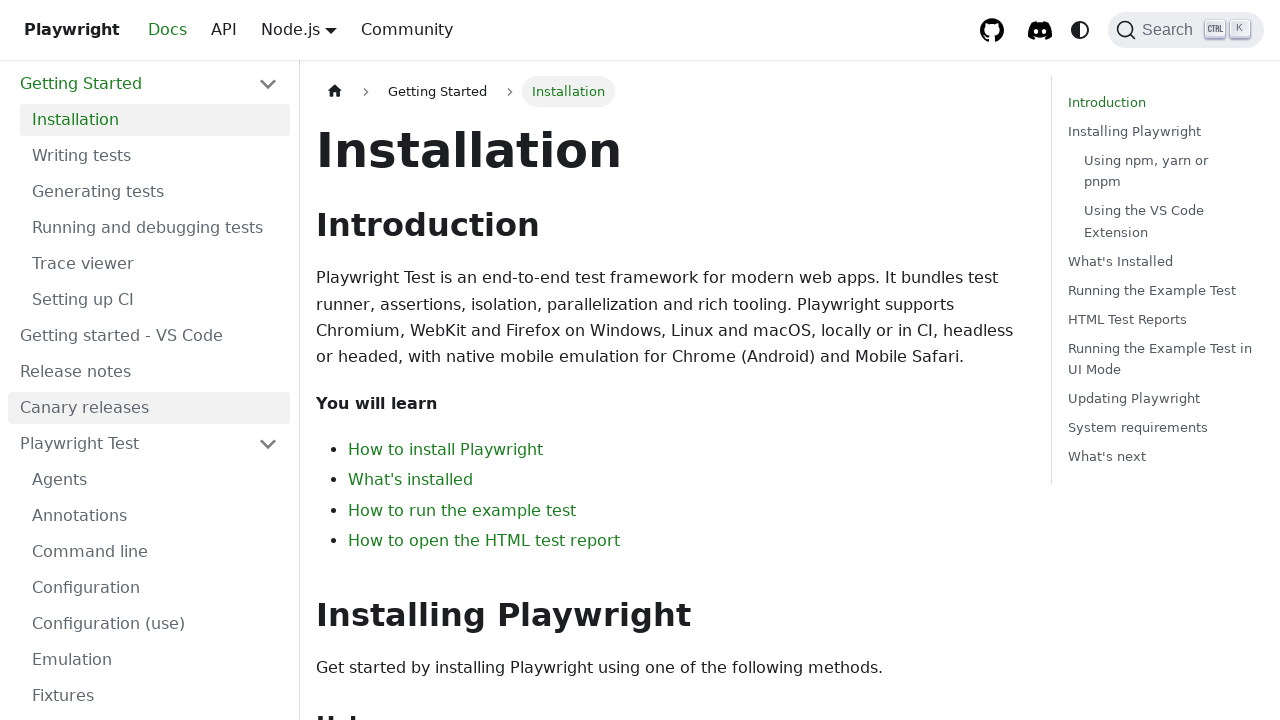

Installation heading appeared and is visible
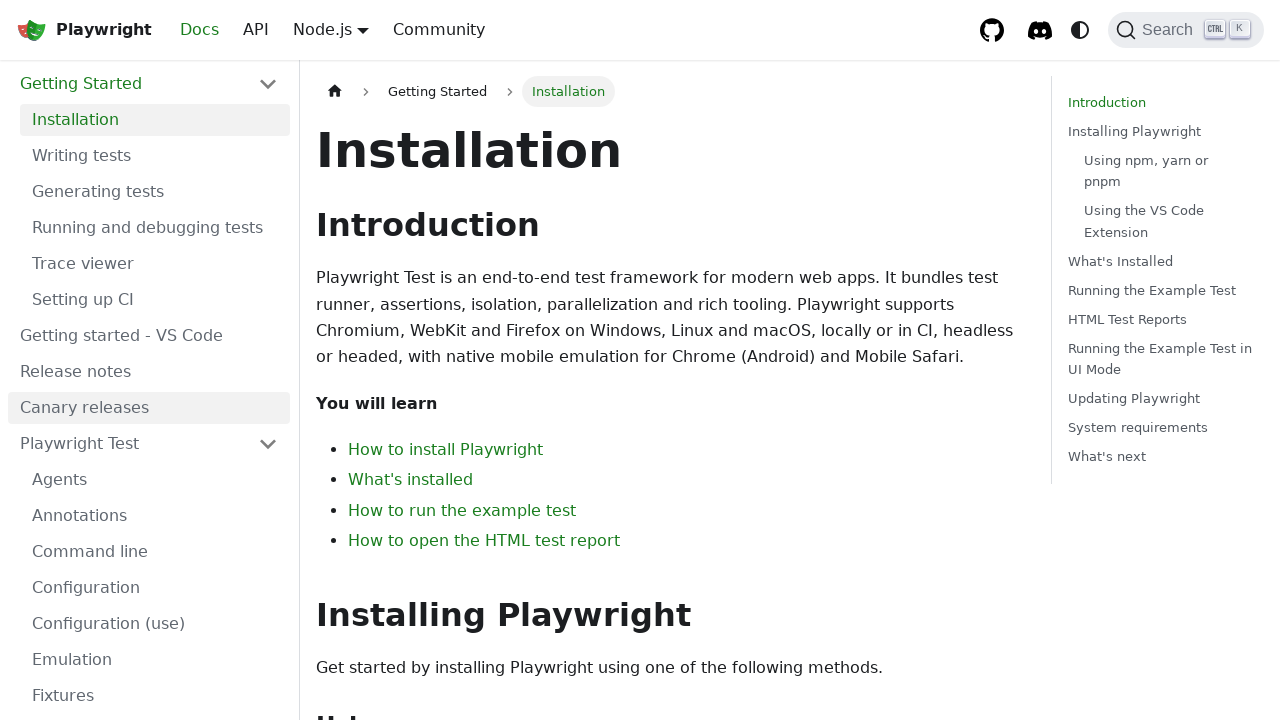

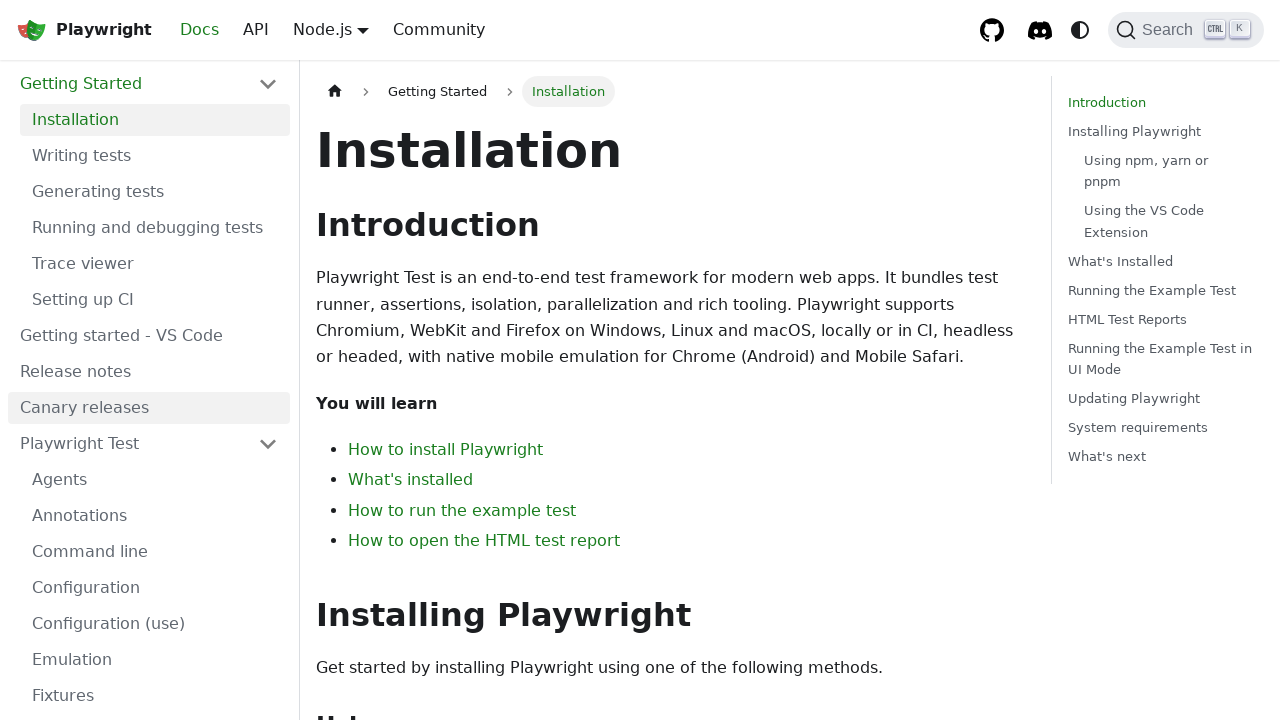